Tests login behavior with a locked out user account and verifies the appropriate error message is displayed

Starting URL: https://www.saucedemo.com/

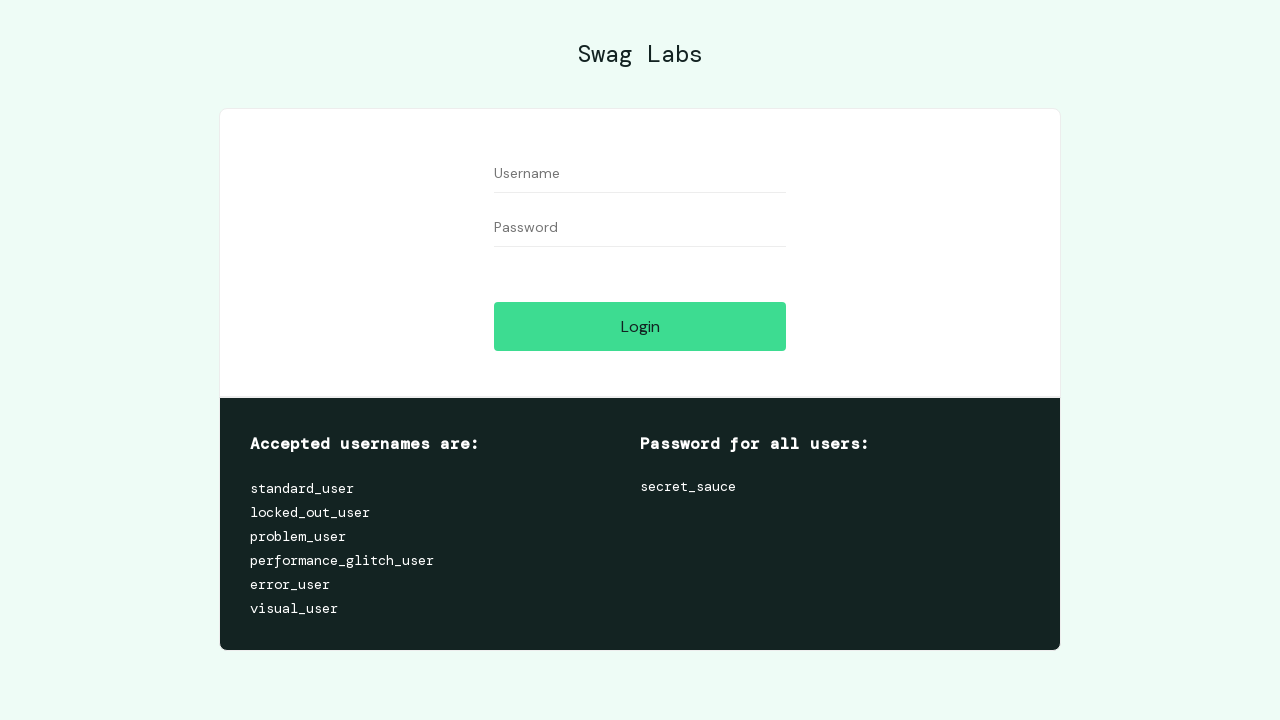

Filled username field with 'locked_out_user' on #user-name
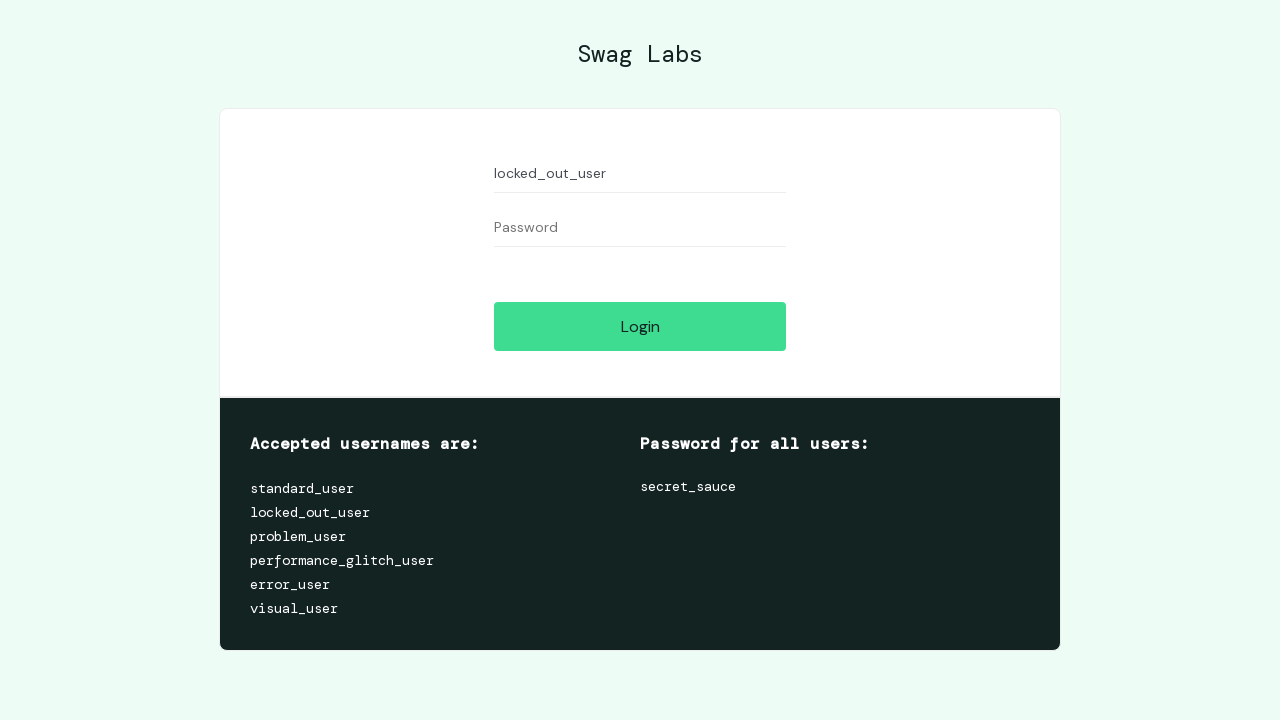

Filled password field with 'secret_sauce' on #password
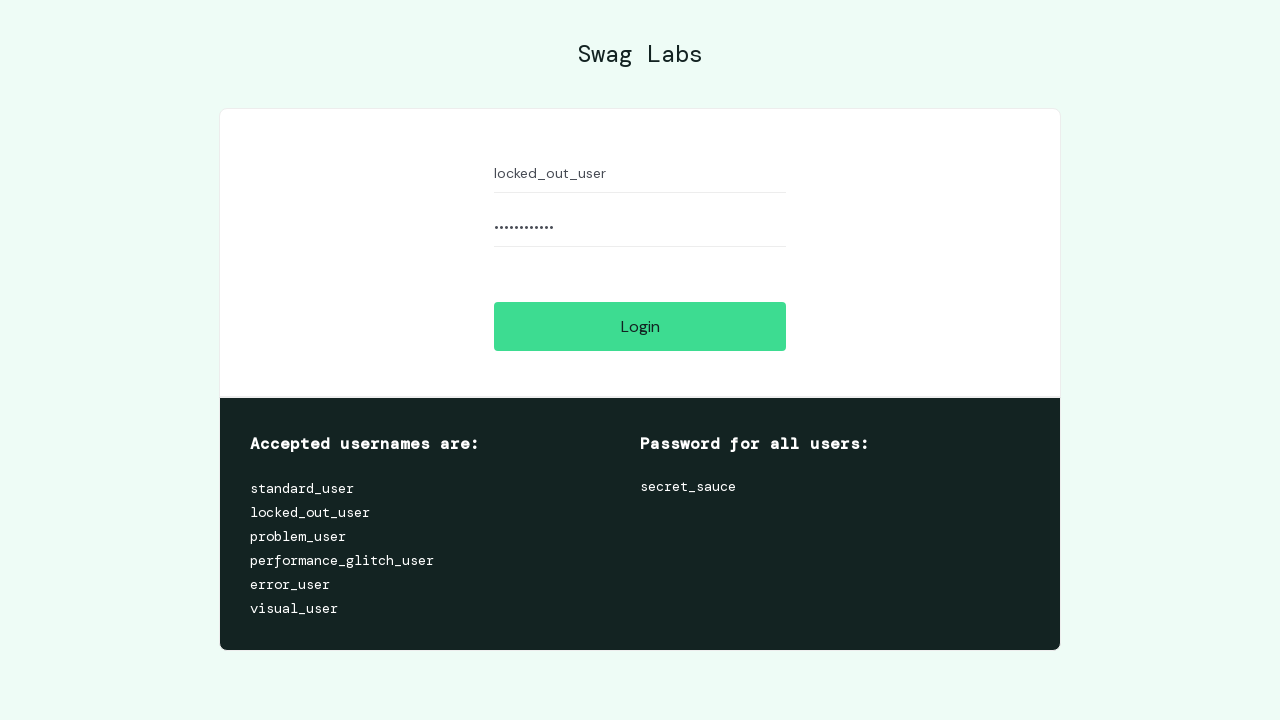

Clicked login button to attempt login at (640, 326) on #login-button
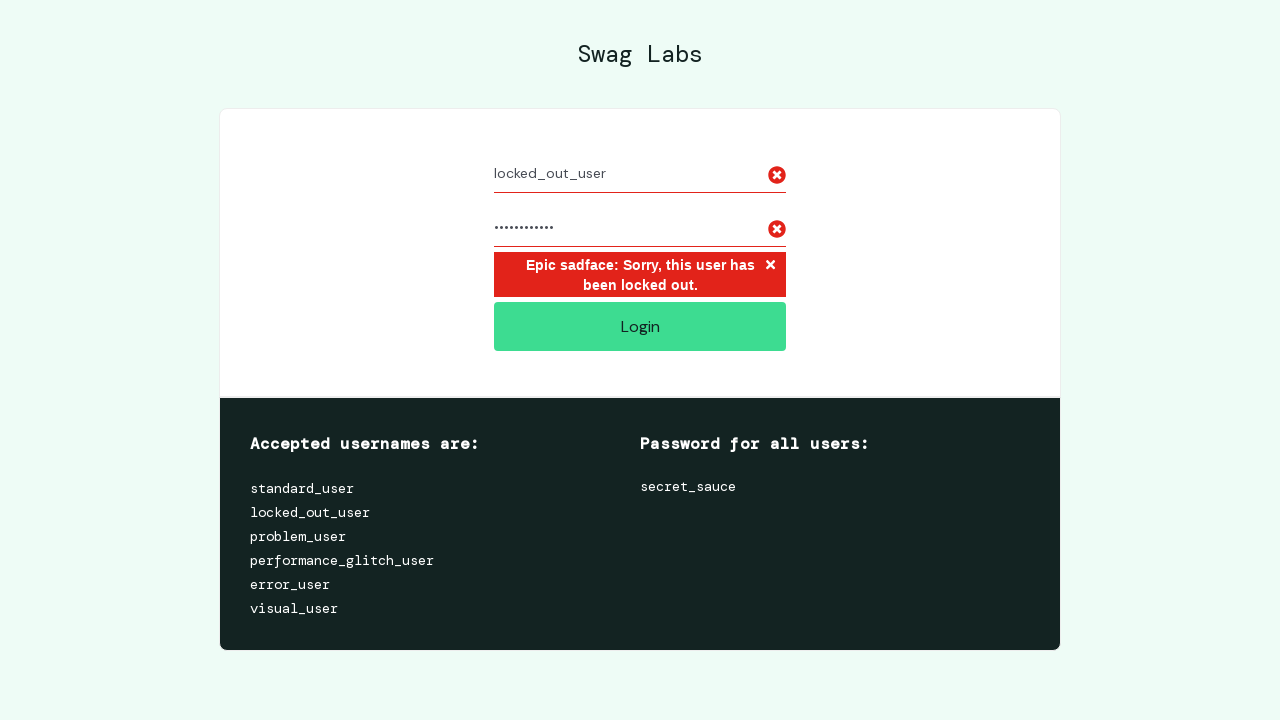

Verified lockout error message is displayed
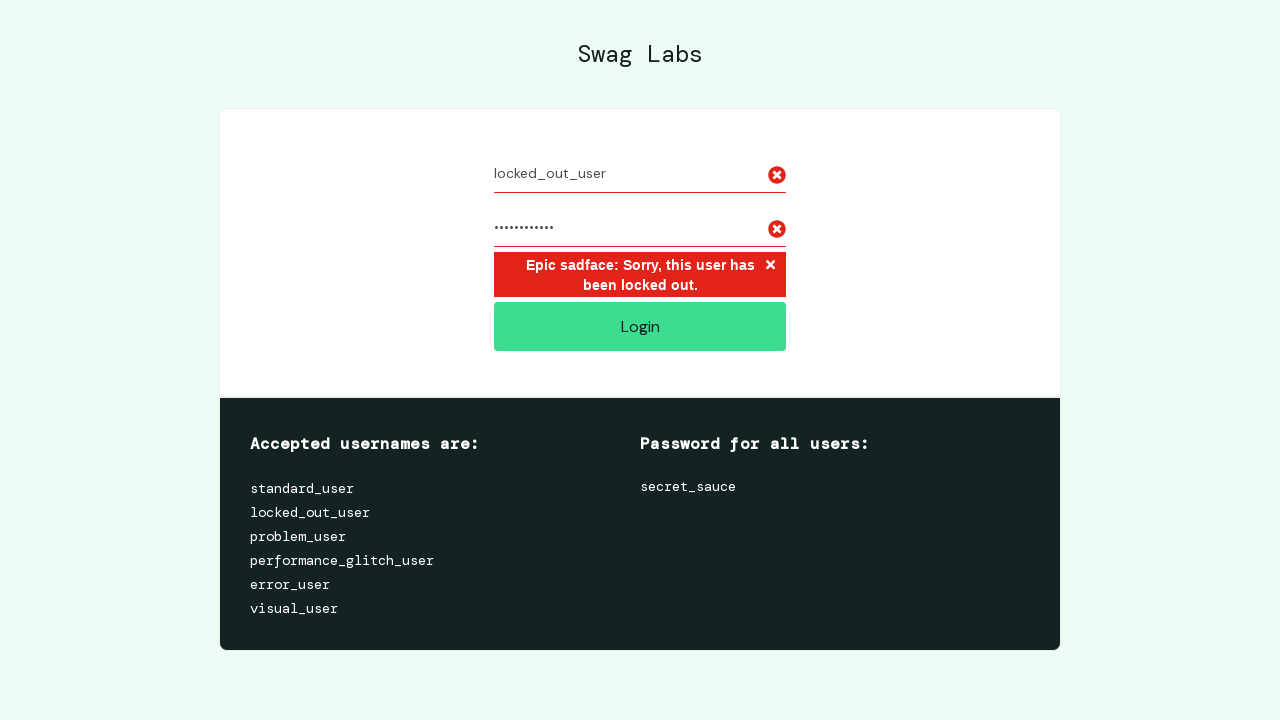

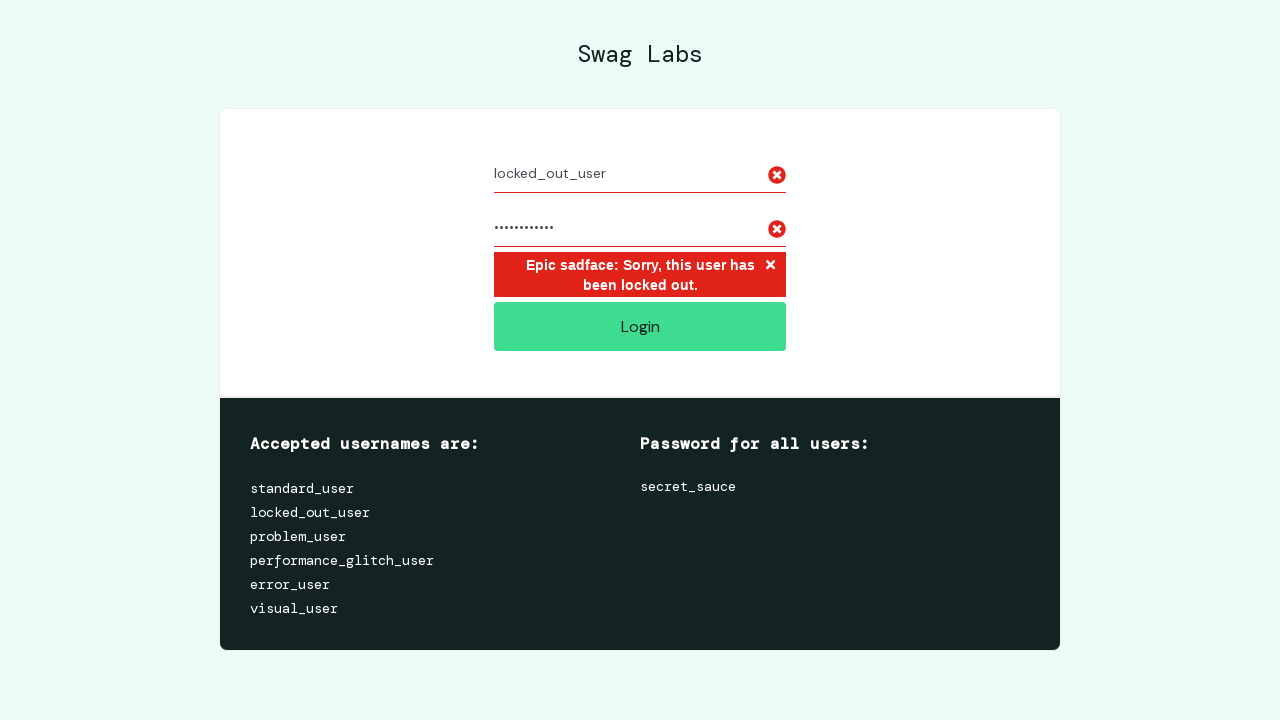